Tests selecting an option from dropdown menu

Starting URL: https://bonigarcia.dev/selenium-webdriver-java/web-form.html

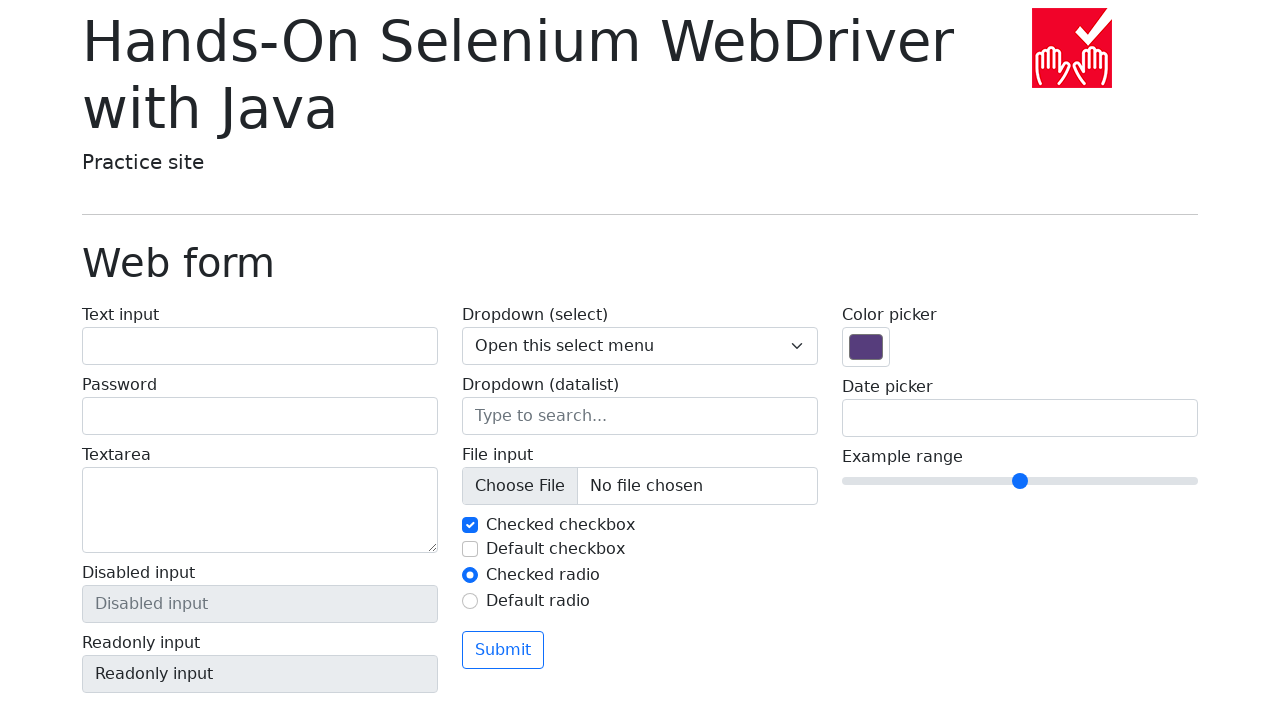

Navigated to web form page
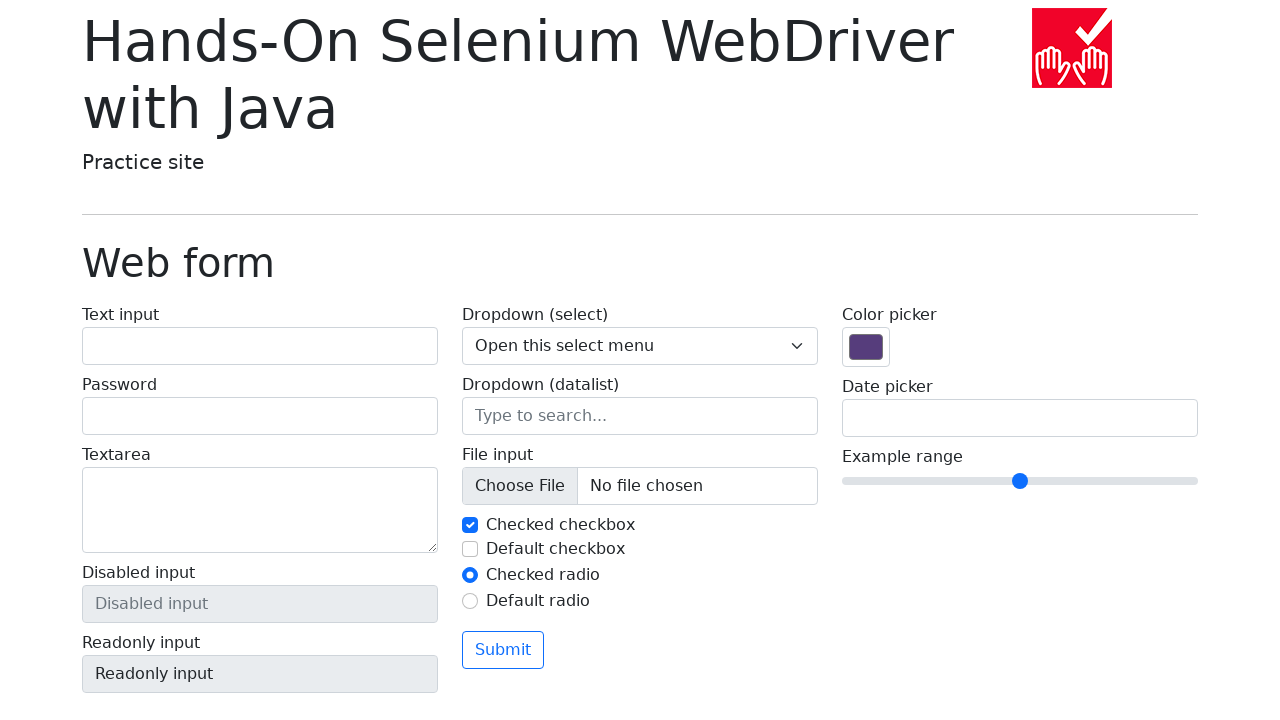

Selected option '3' from dropdown menu on .form-select
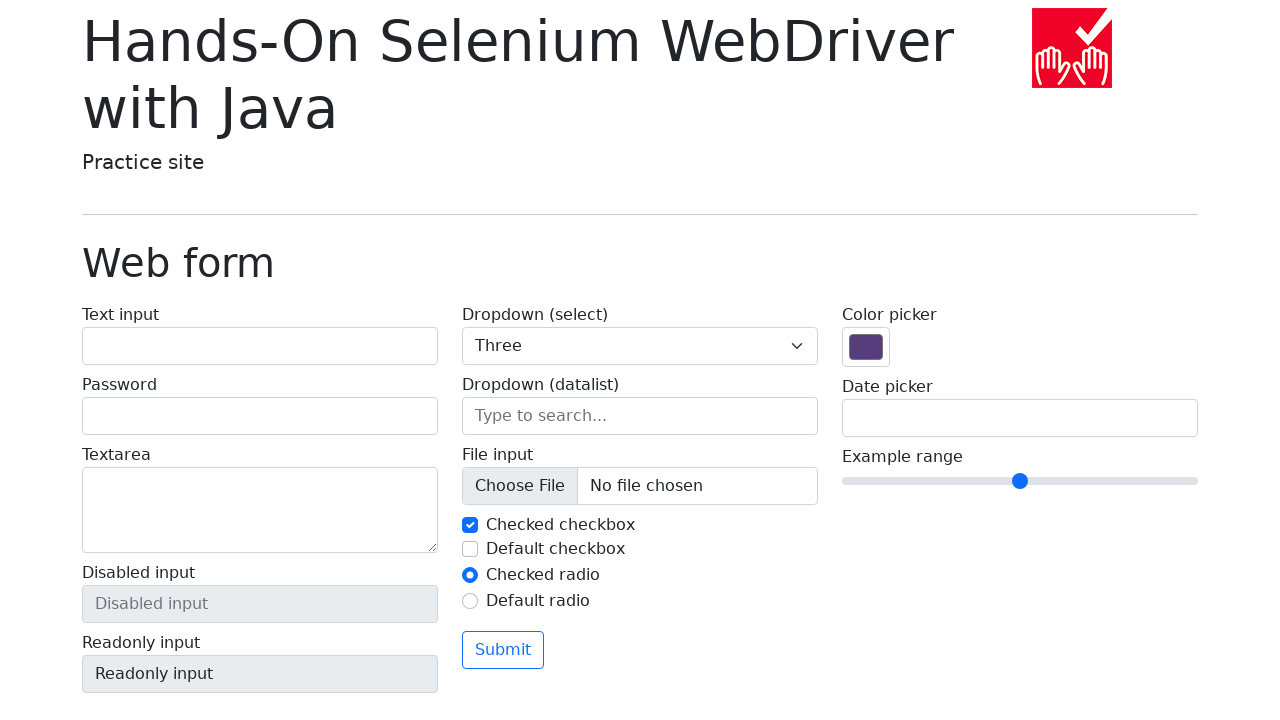

Retrieved text content of selected dropdown option
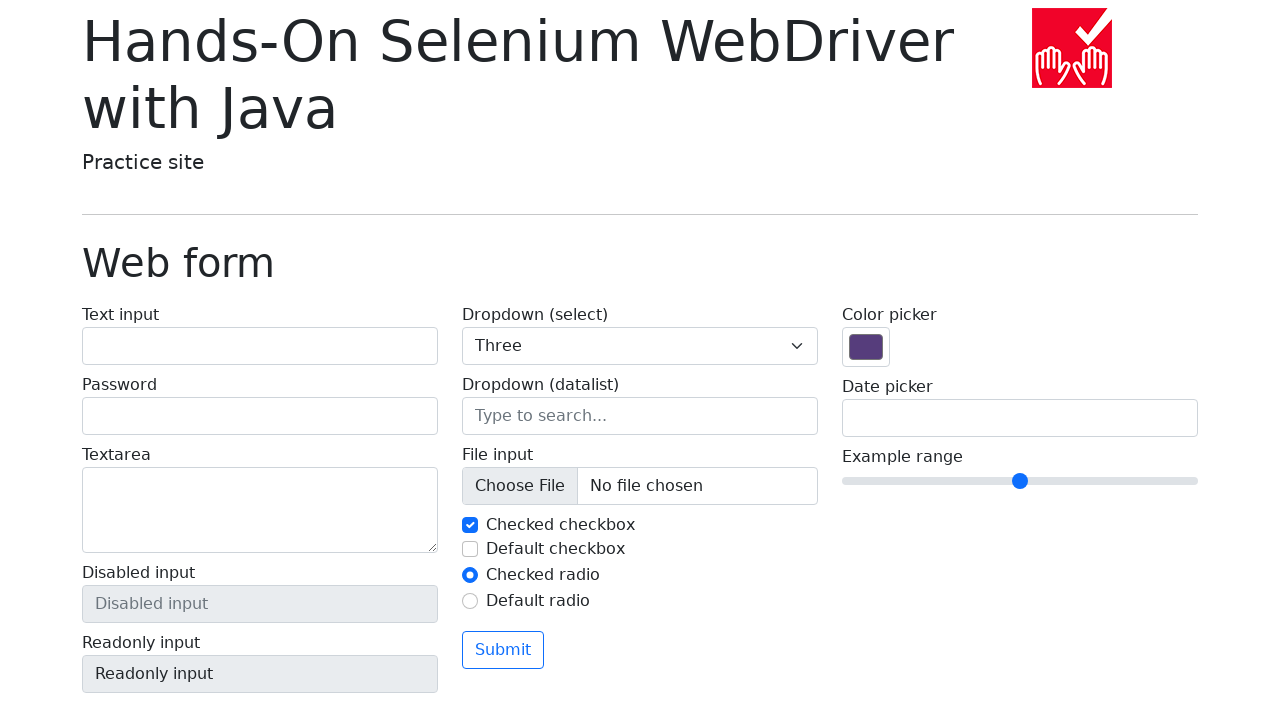

Verified selected option text is 'Three'
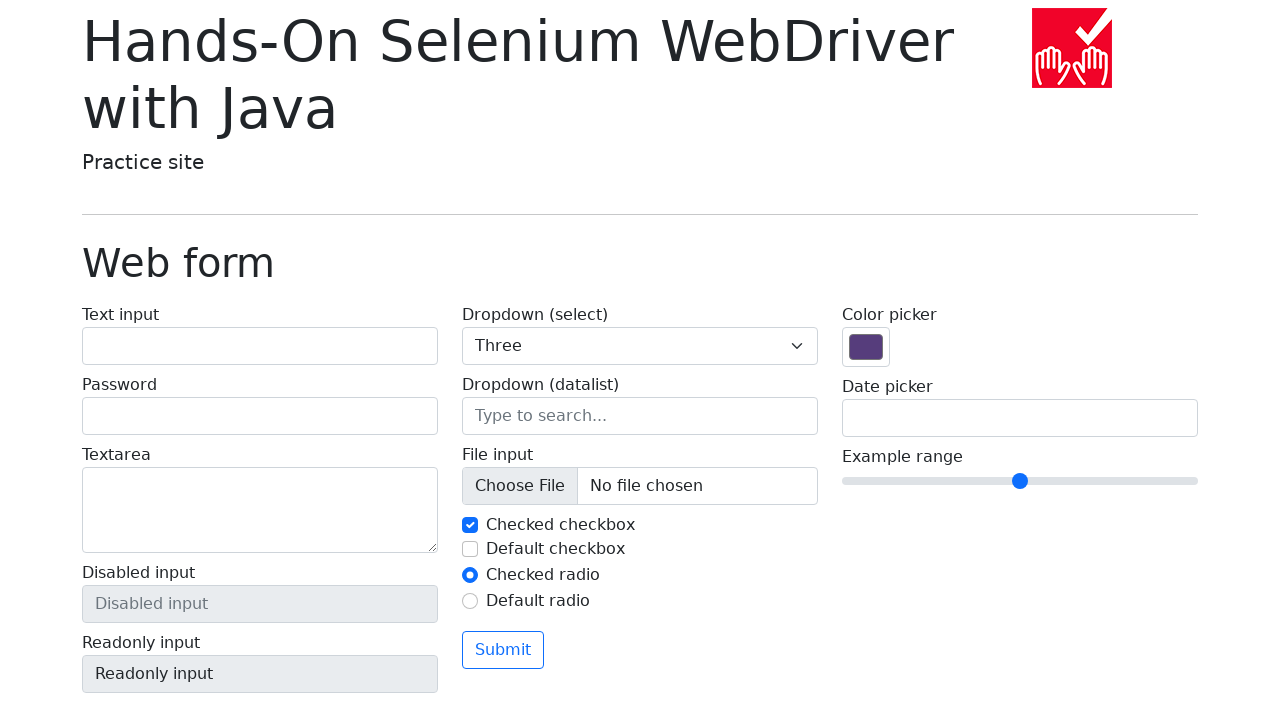

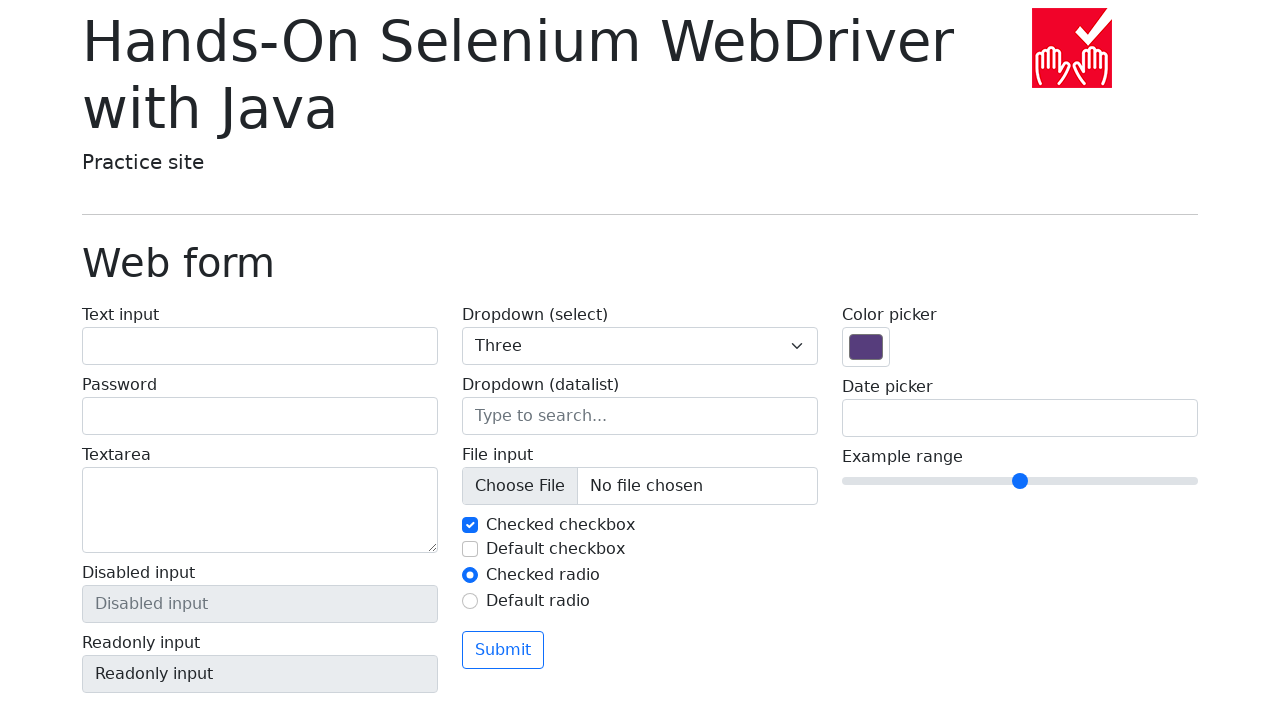